Navigates to Chase.com homepage

Starting URL: https://www.chase.com

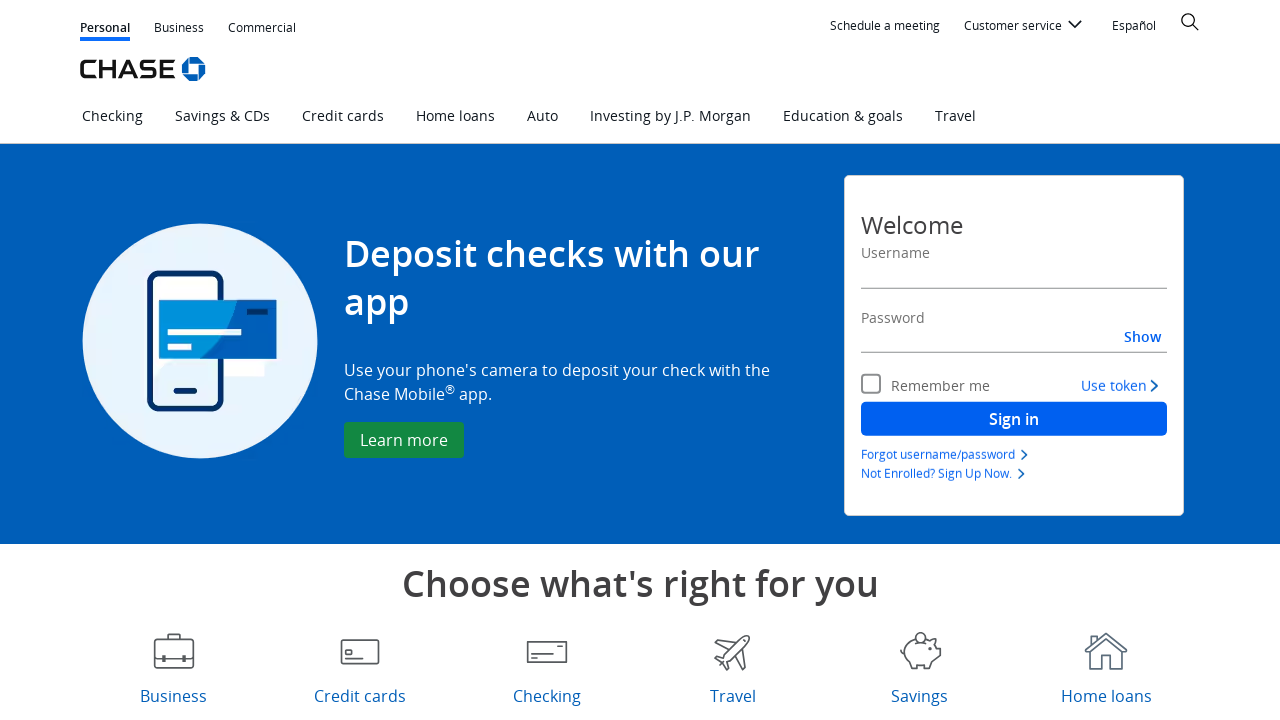

Navigated to Chase.com homepage
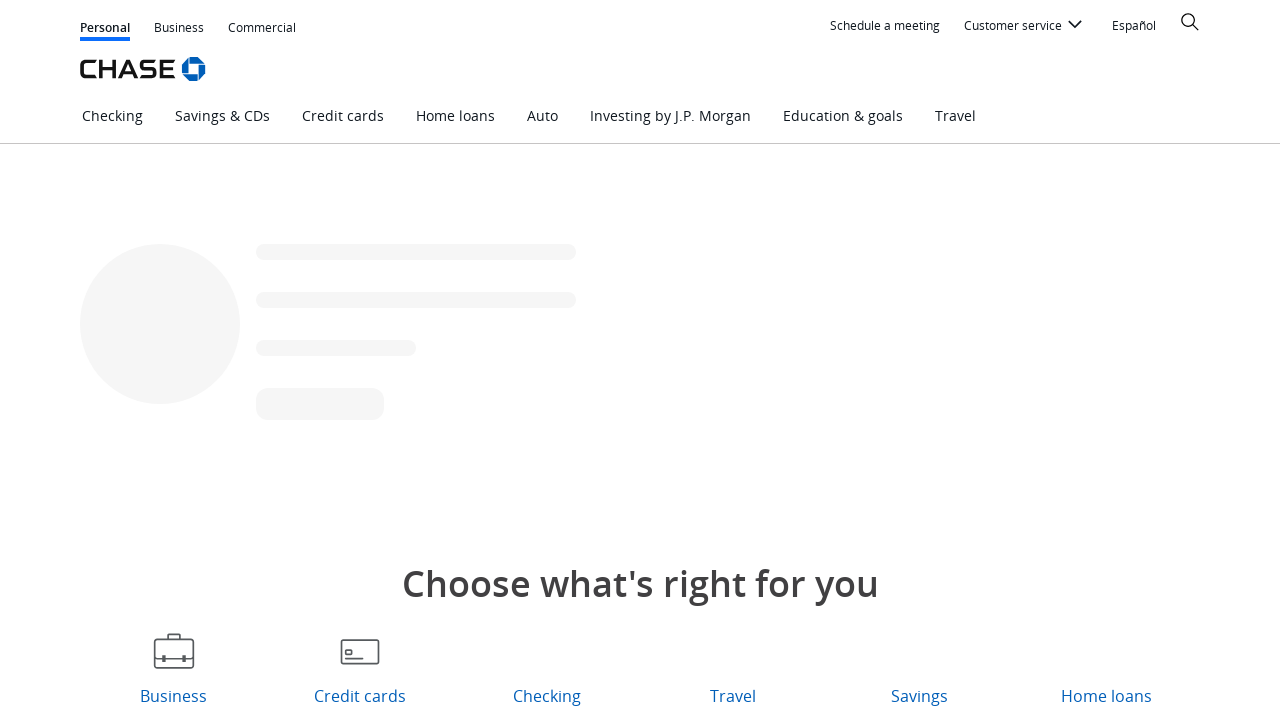

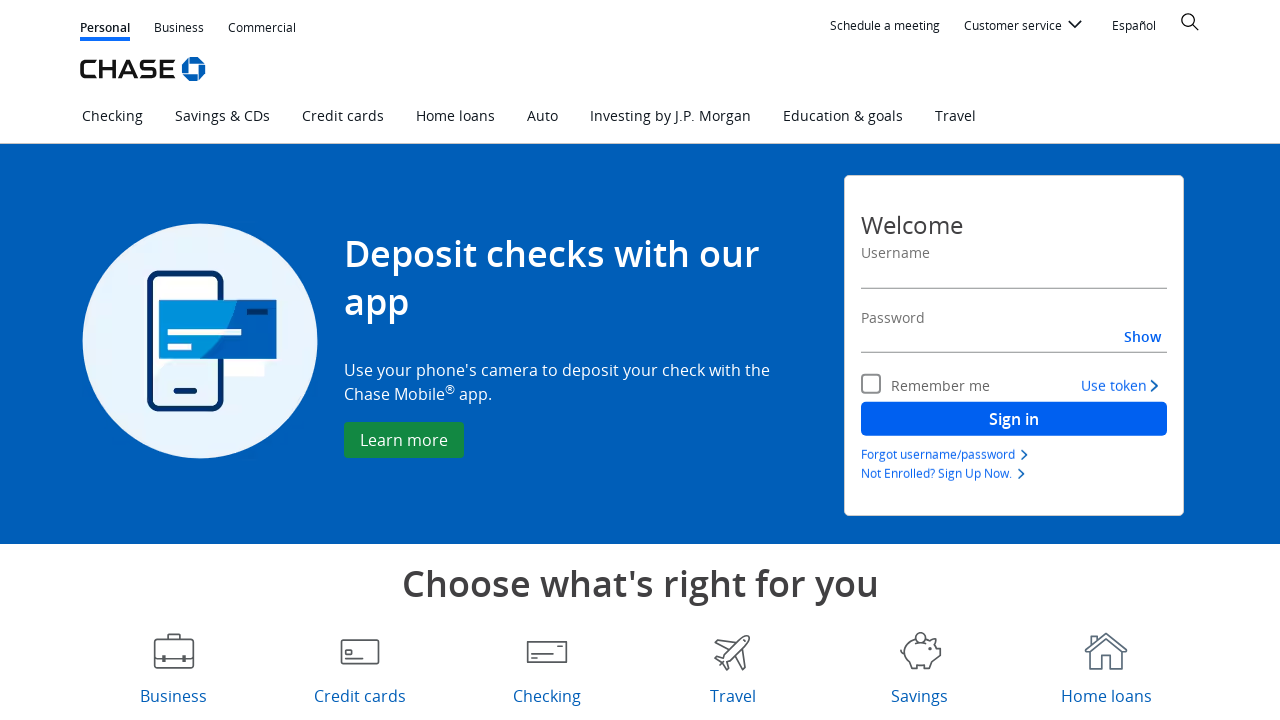